Tests frame navigation by clicking on Frames link, then Nested Frames, and switching between different frames

Starting URL: https://the-internet.herokuapp.com/

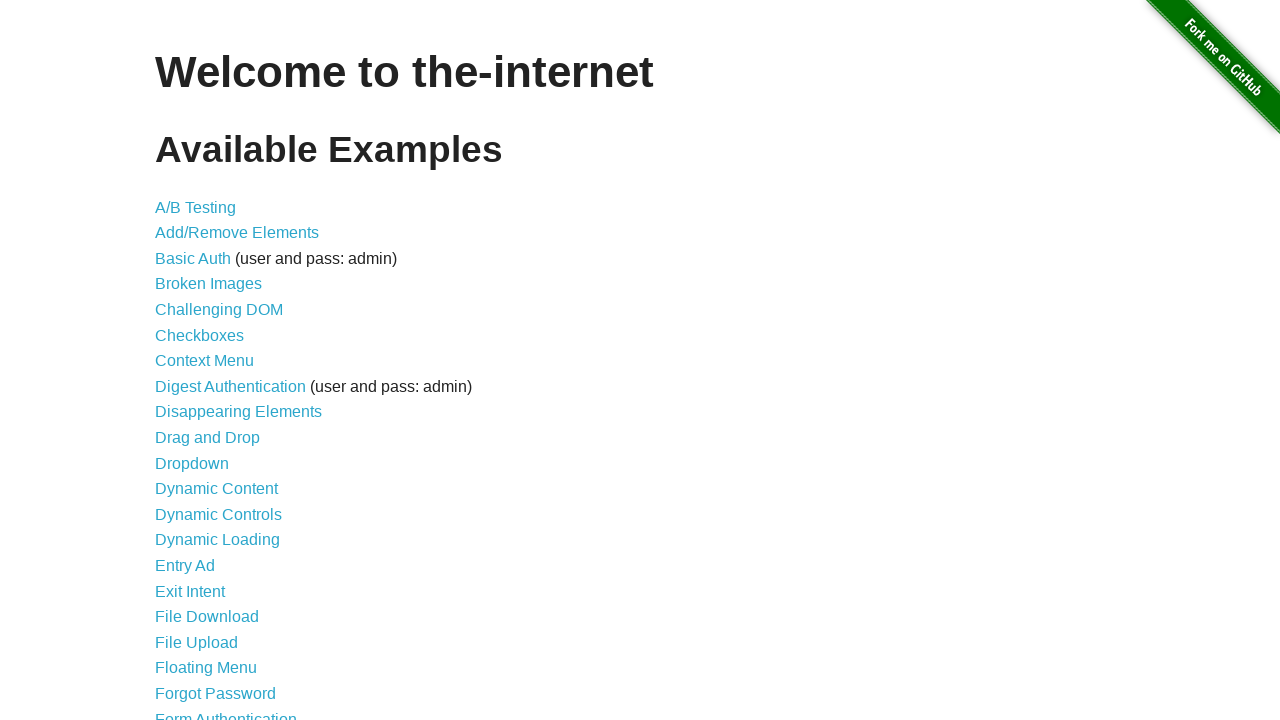

Clicked on Frames link at (182, 361) on text=Frames
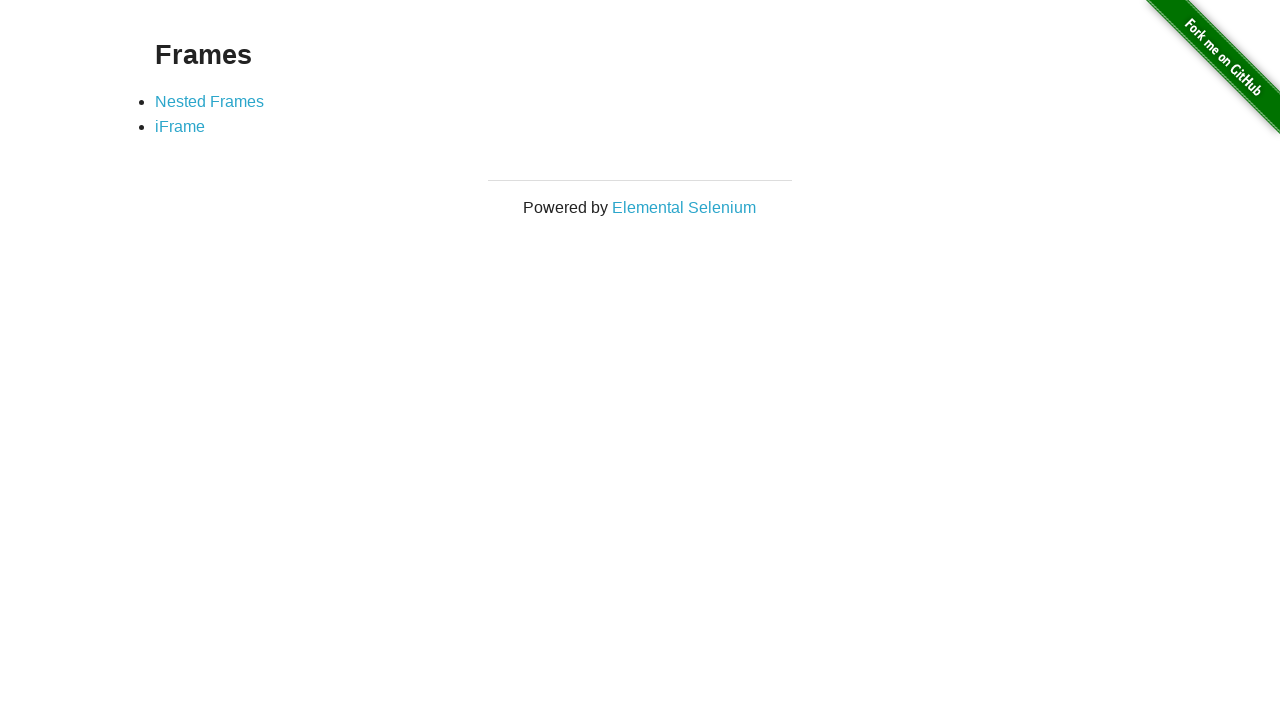

Waited for Nested Frames selector to load
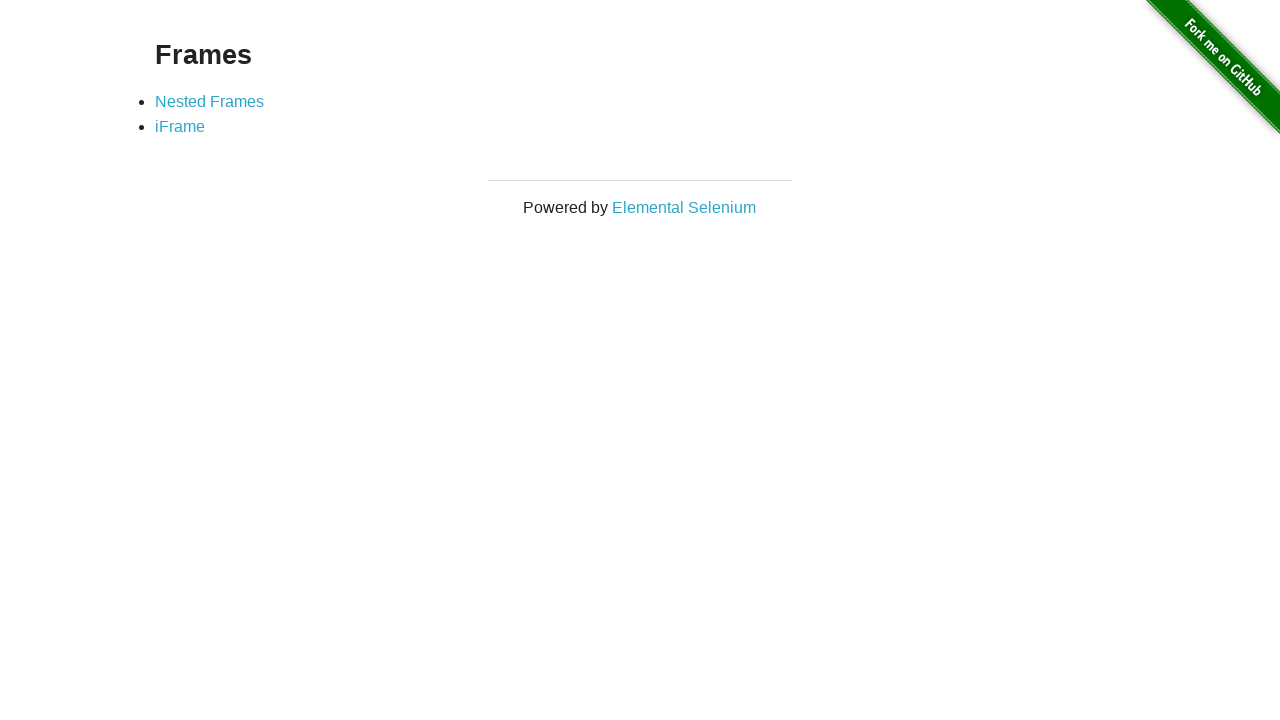

Clicked on Nested Frames link at (210, 101) on text=Nested Frames
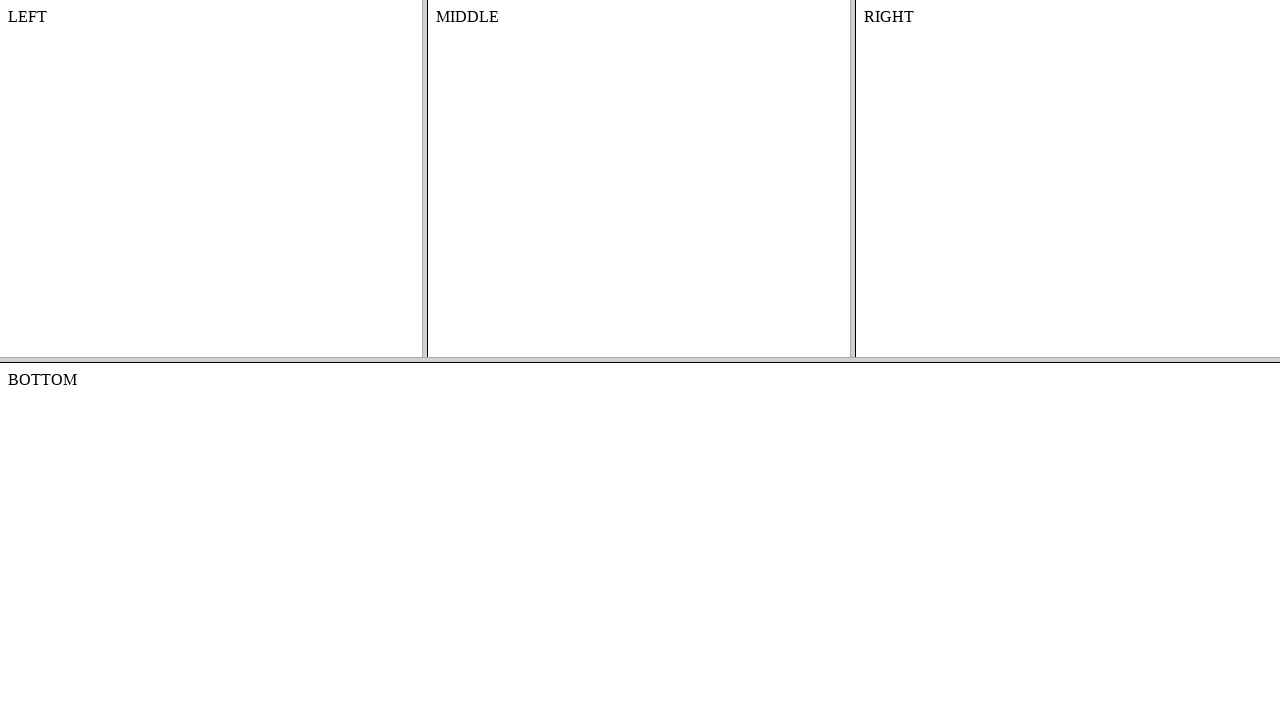

Waited for nested frames page to load (domcontentloaded)
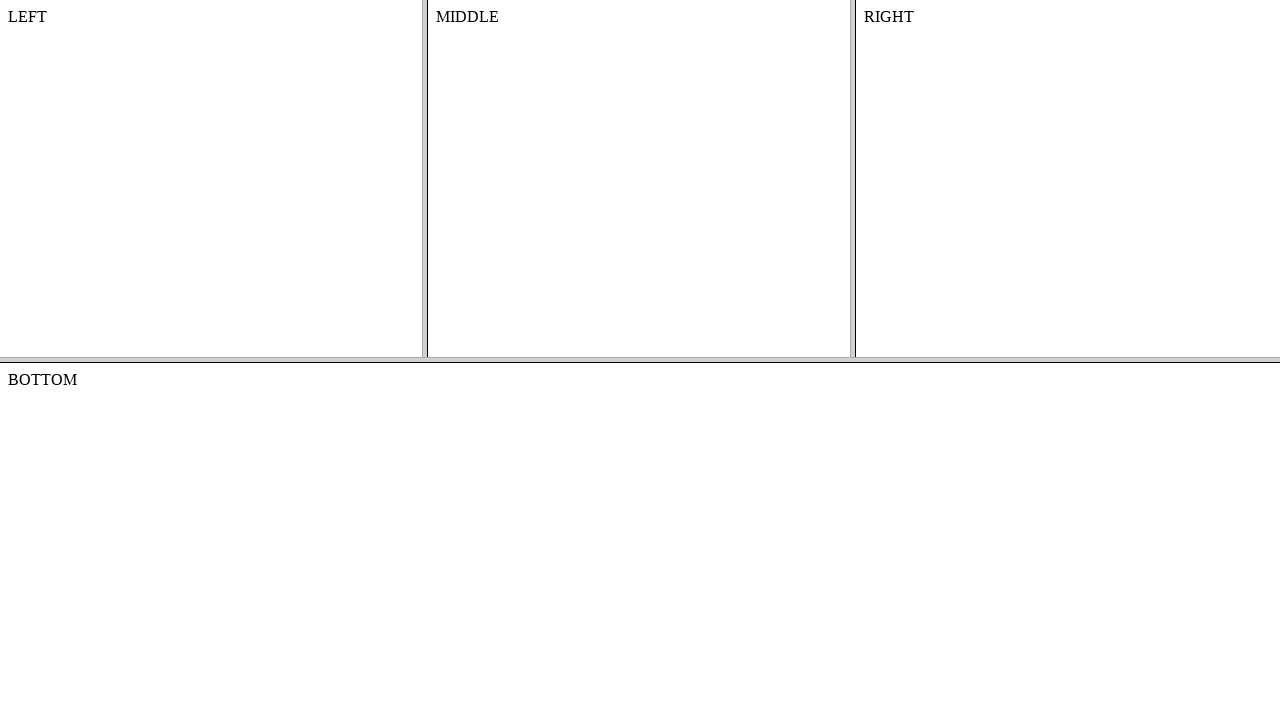

Located top frame (frame-top)
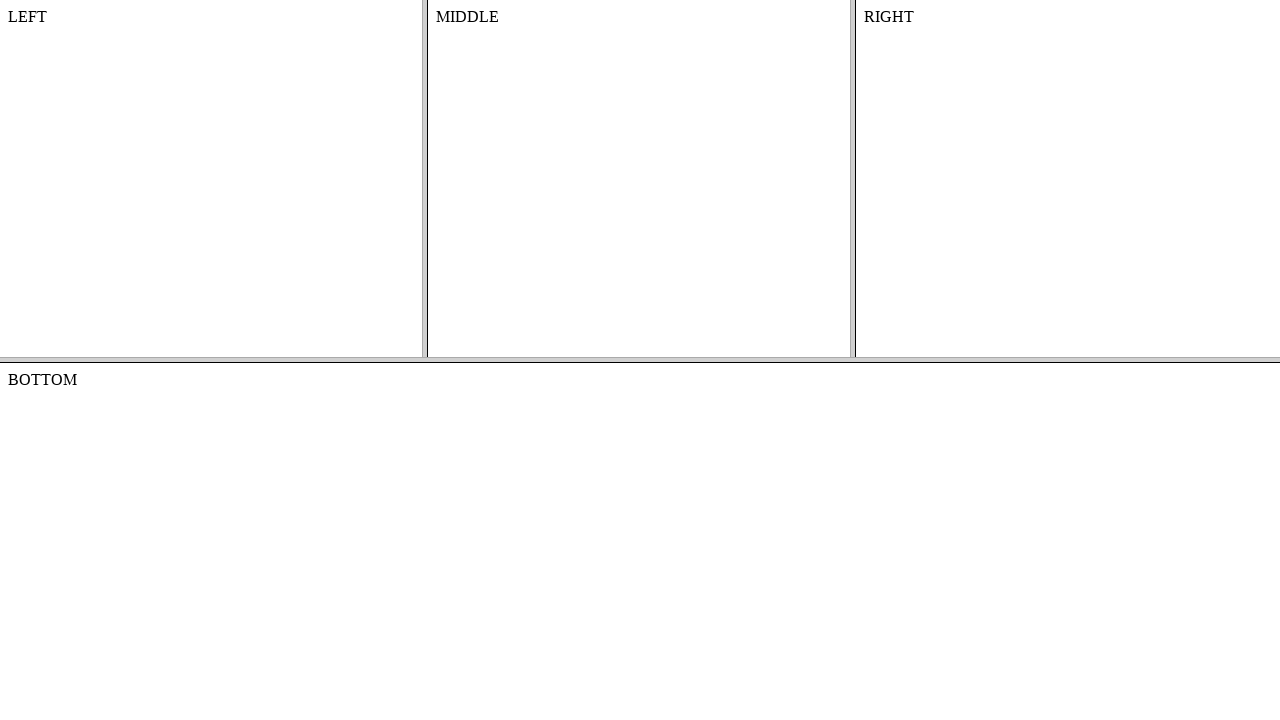

Located left frame (frame-left) within top frame
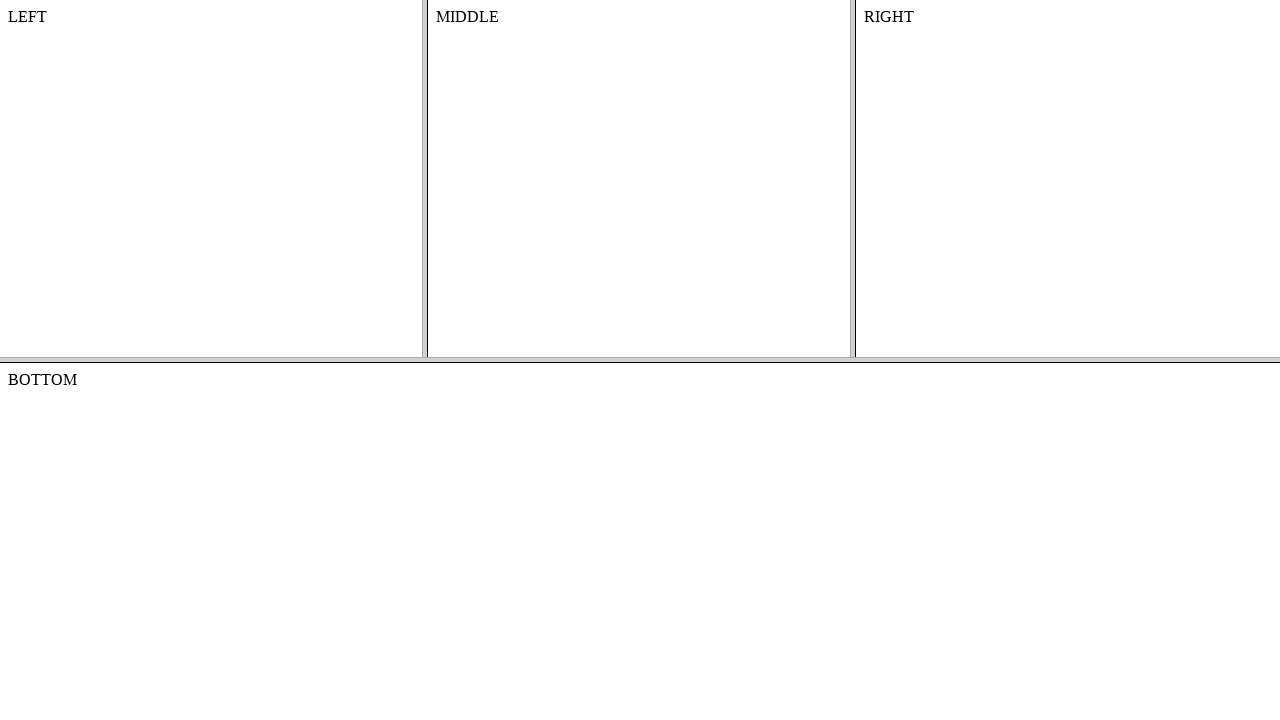

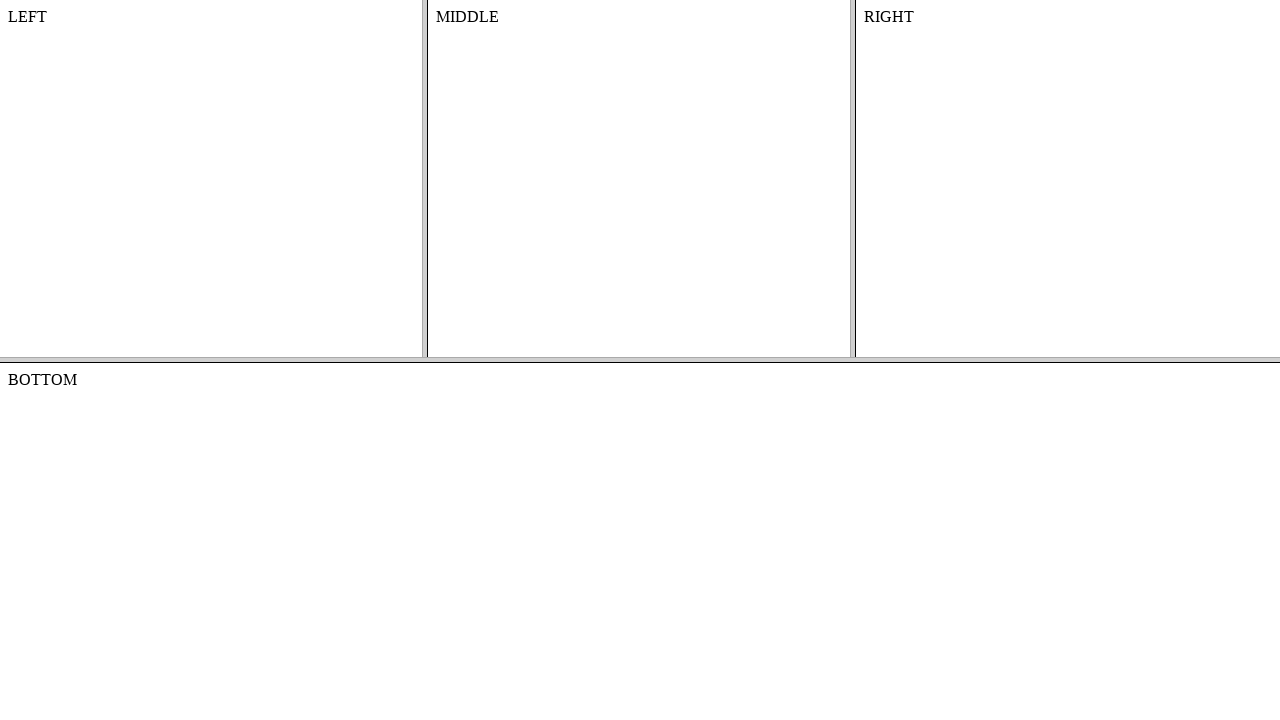